Verifies CSS properties of main menu links, specifically checking that font-size is 12px

Starting URL: http://apptension.com/jobs

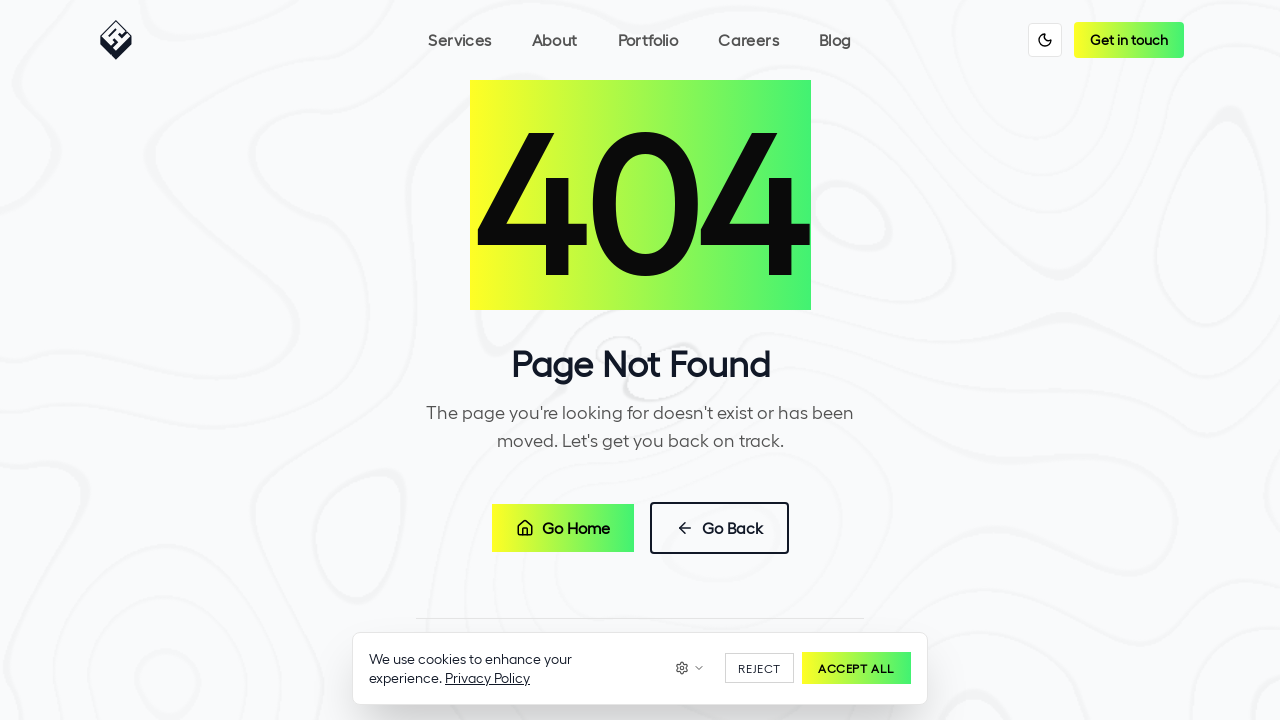

Navigated to http://apptension.com/jobs
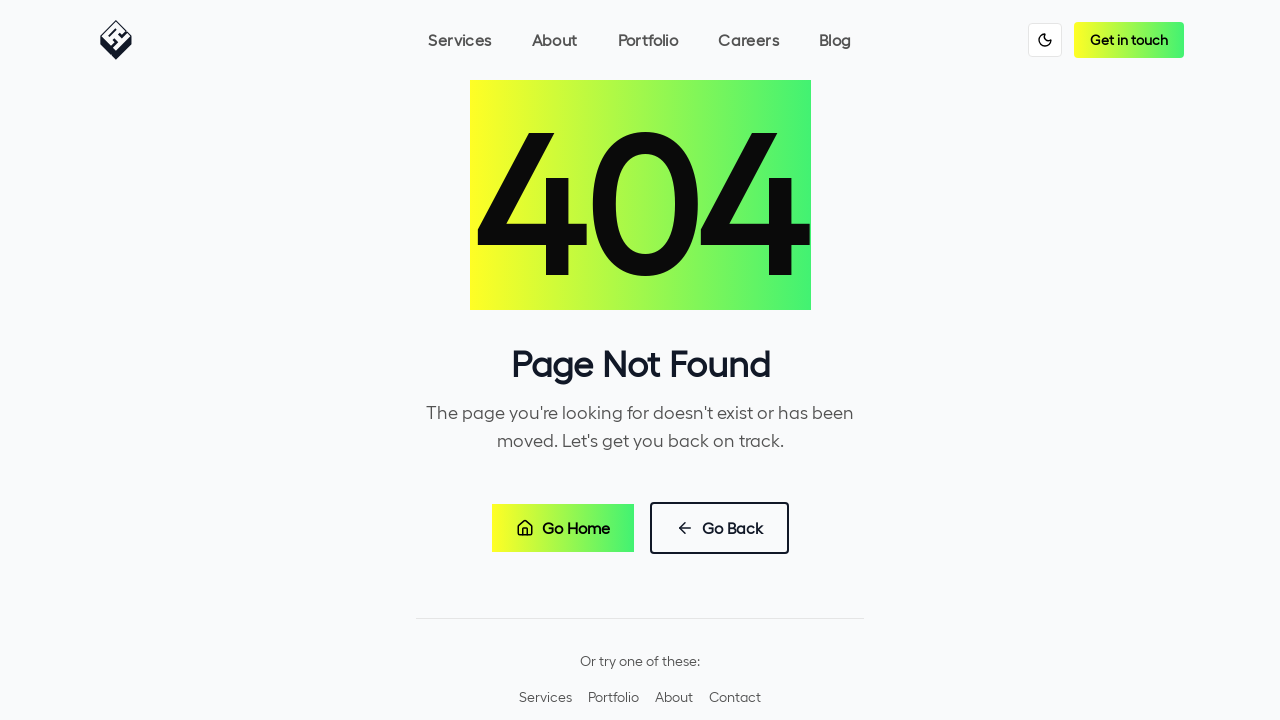

Waited 2500ms for page to load
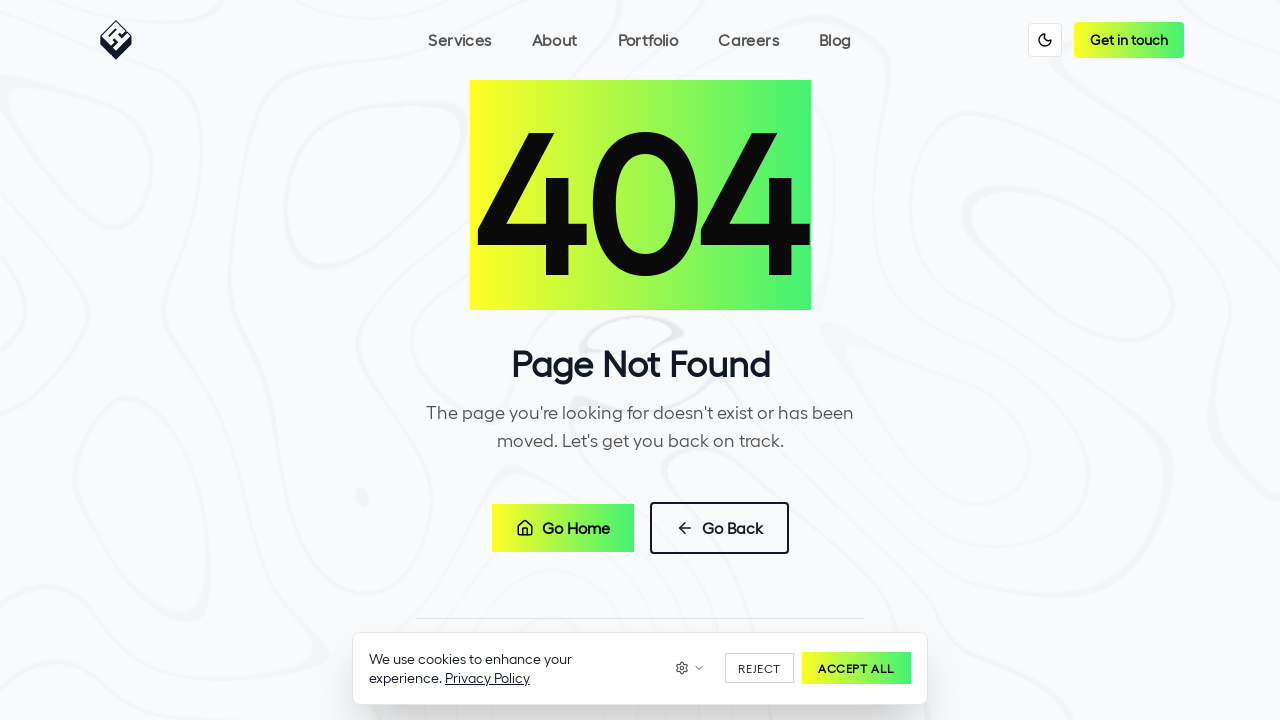

Retrieved all main menu links
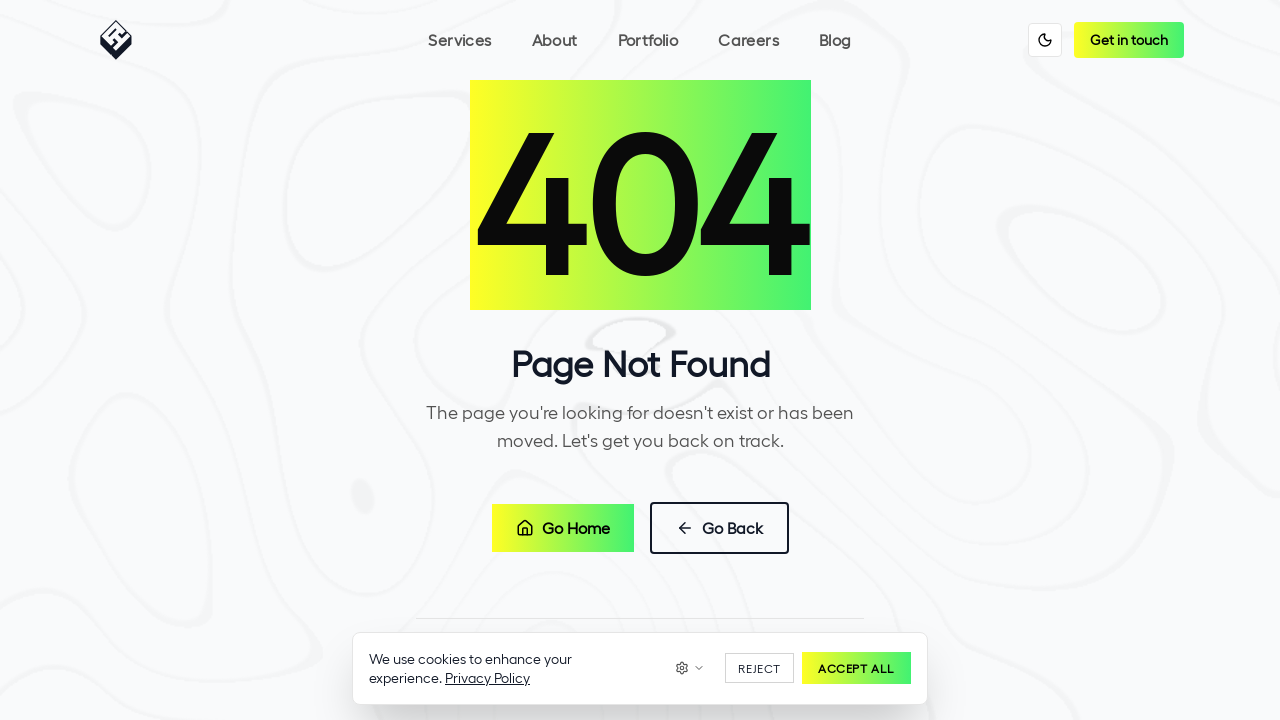

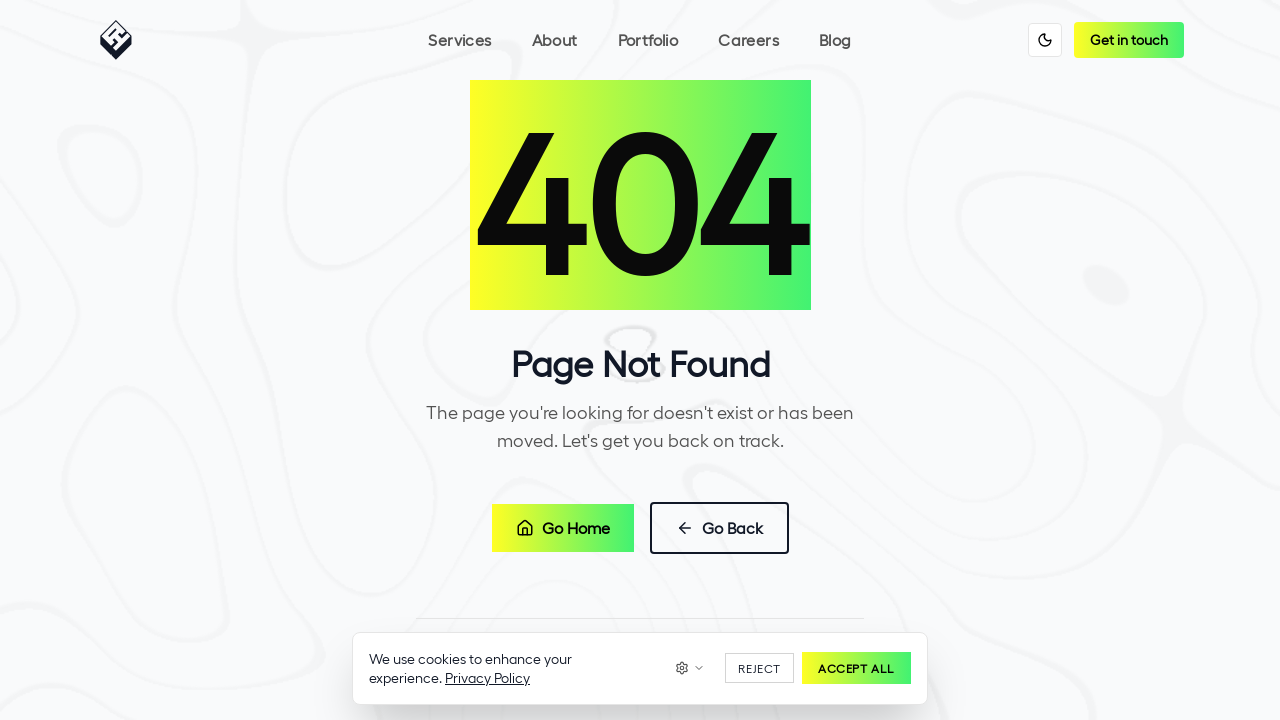